Tests drag and drop functionality by dragging an element to a target drop zone

Starting URL: https://www.leafground.com/drag.xhtml

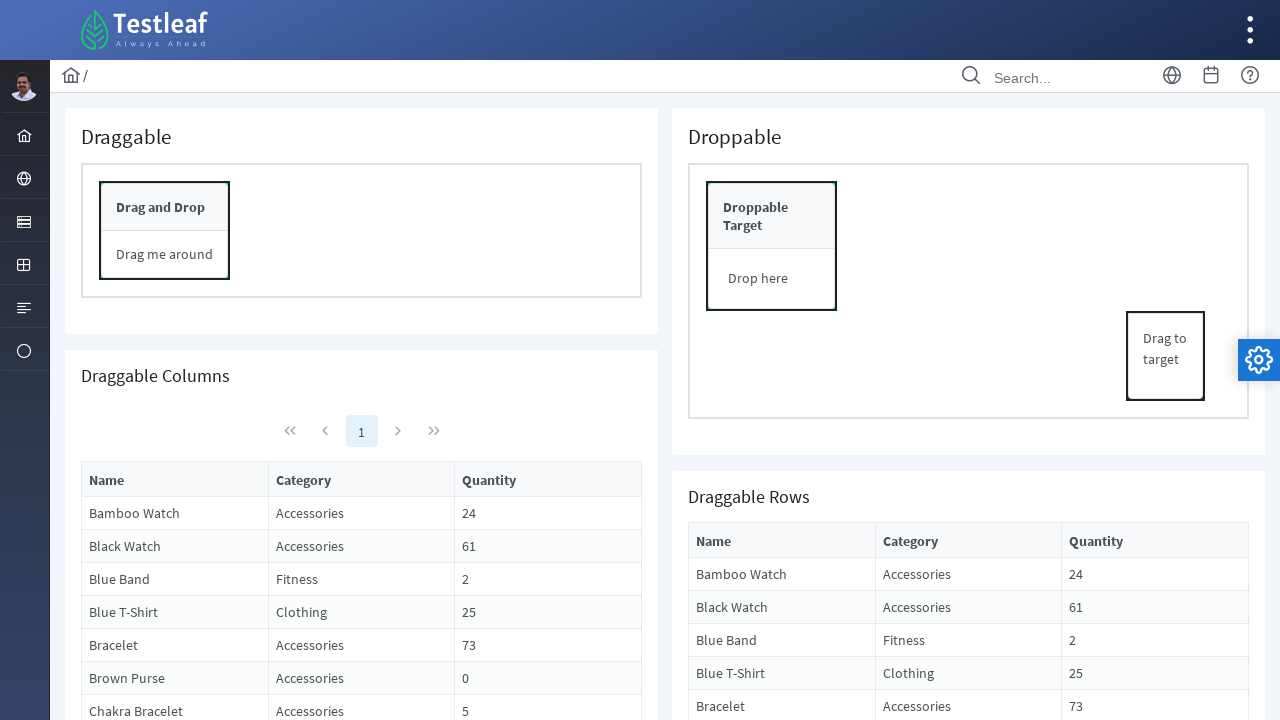

Located draggable element with text 'Drag to target'
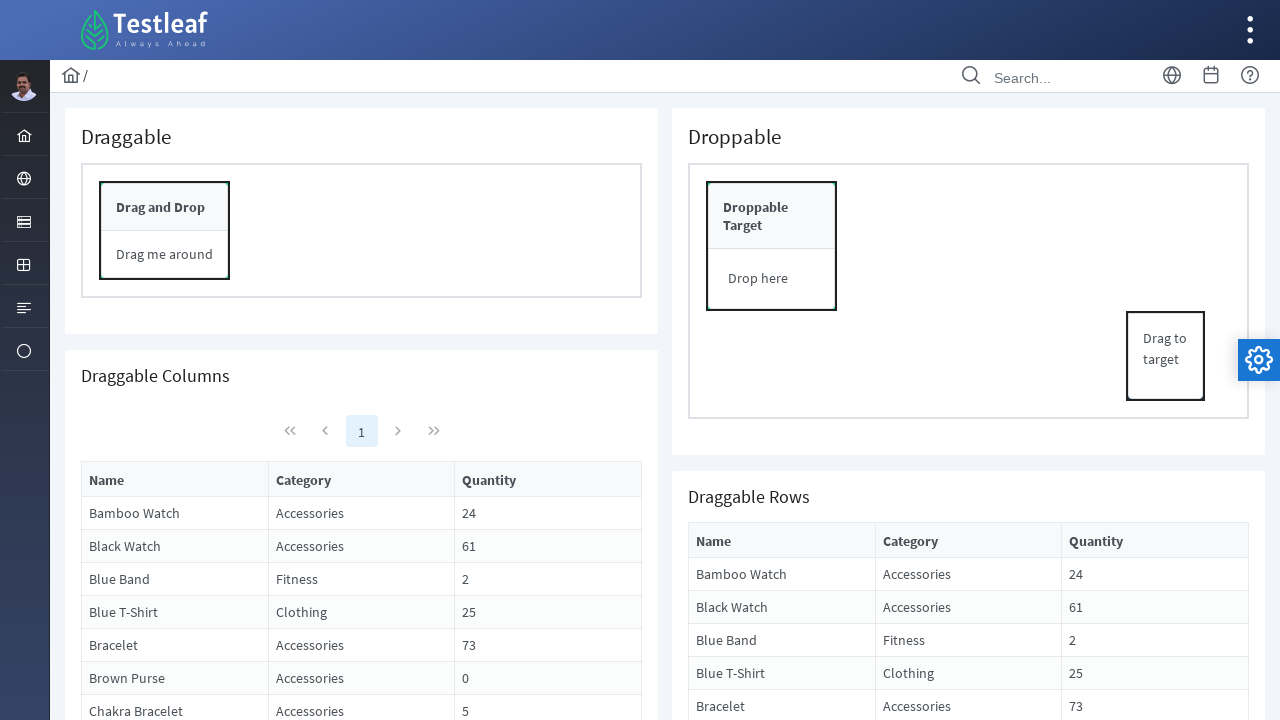

Located droppable target element with text 'Droppable Target'
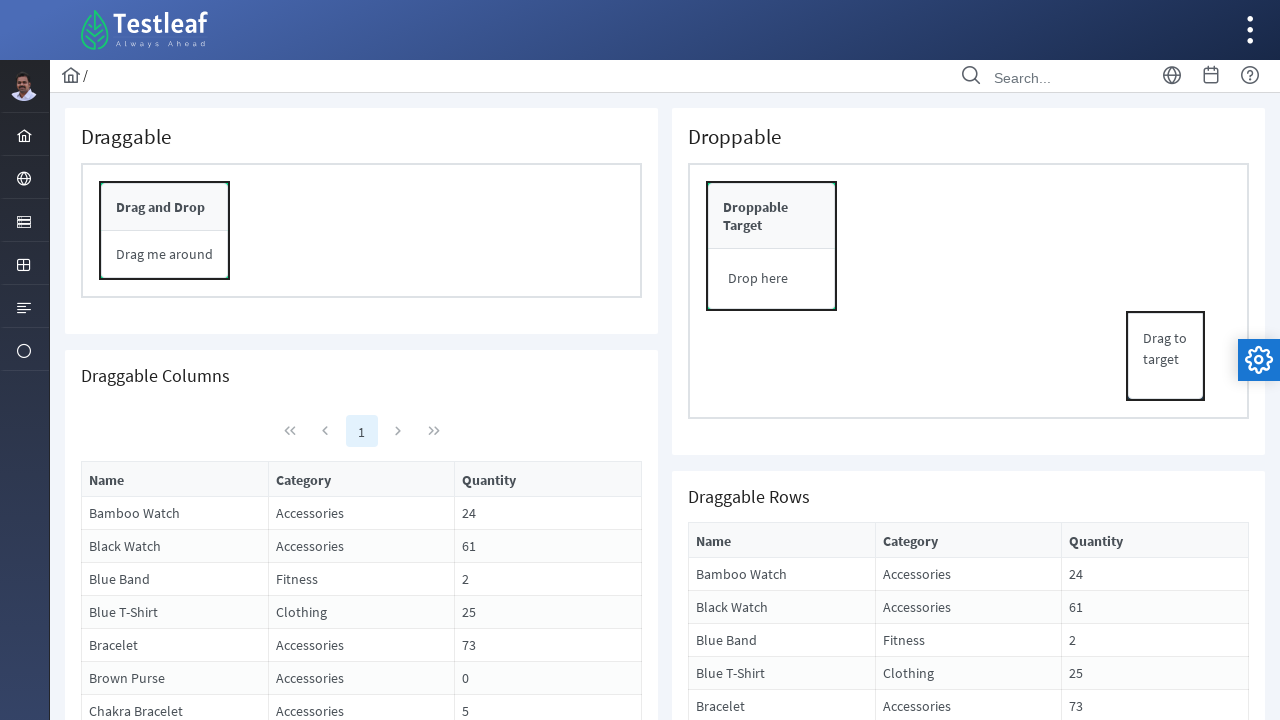

Dragged element to the droppable target at (756, 207)
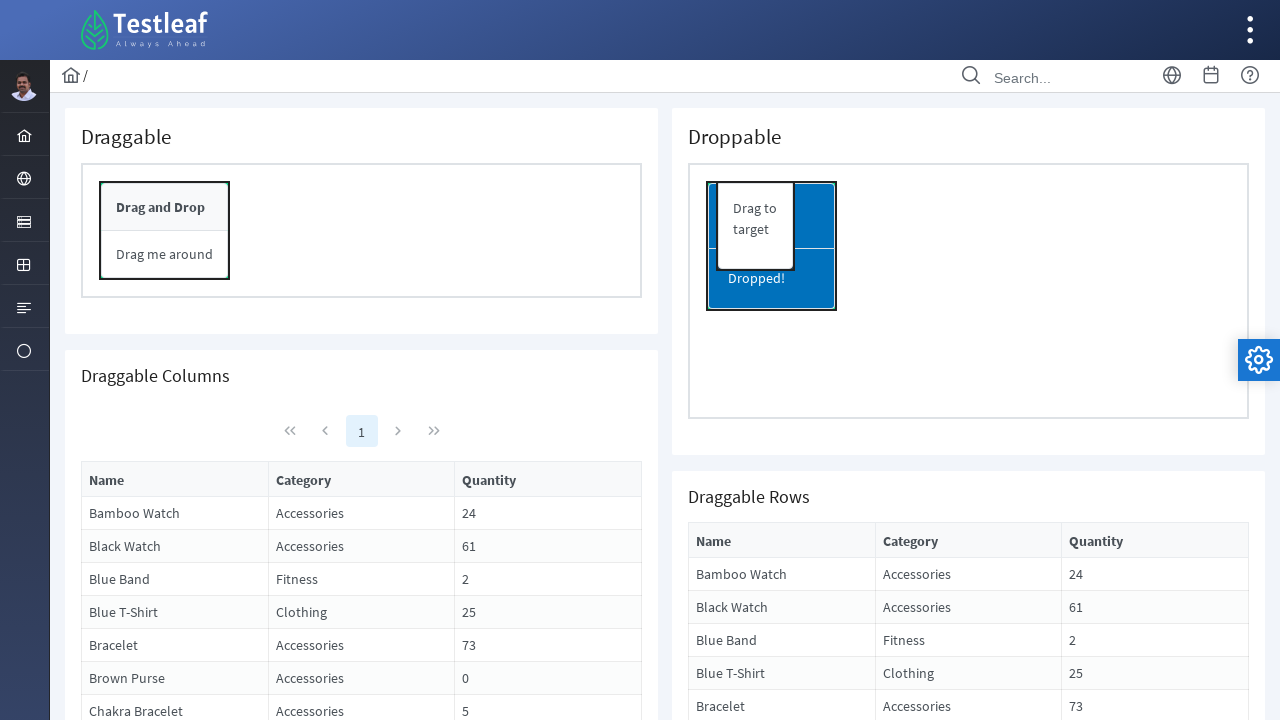

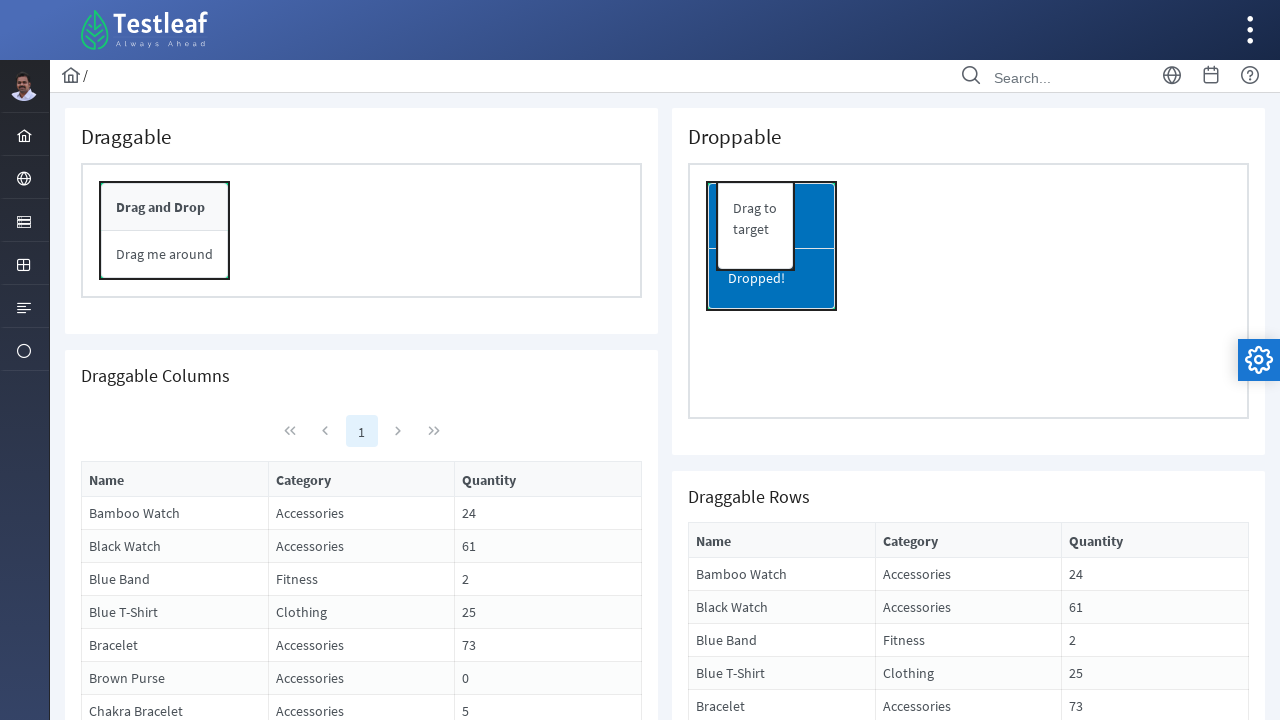